Navigates to LiveScore's live cricket page and scrolls down to view match information

Starting URL: http://www.livescore.com/cricket/live/

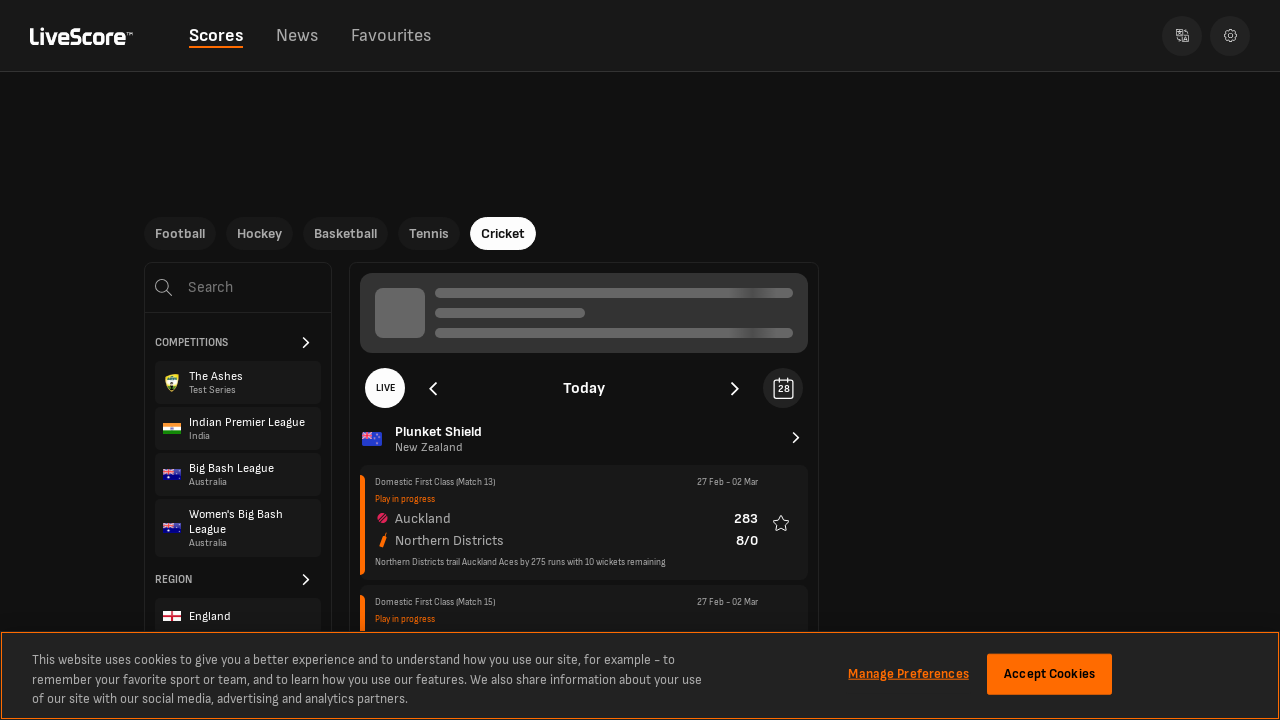

Scrolled down 200 pixels on LiveScore cricket live page
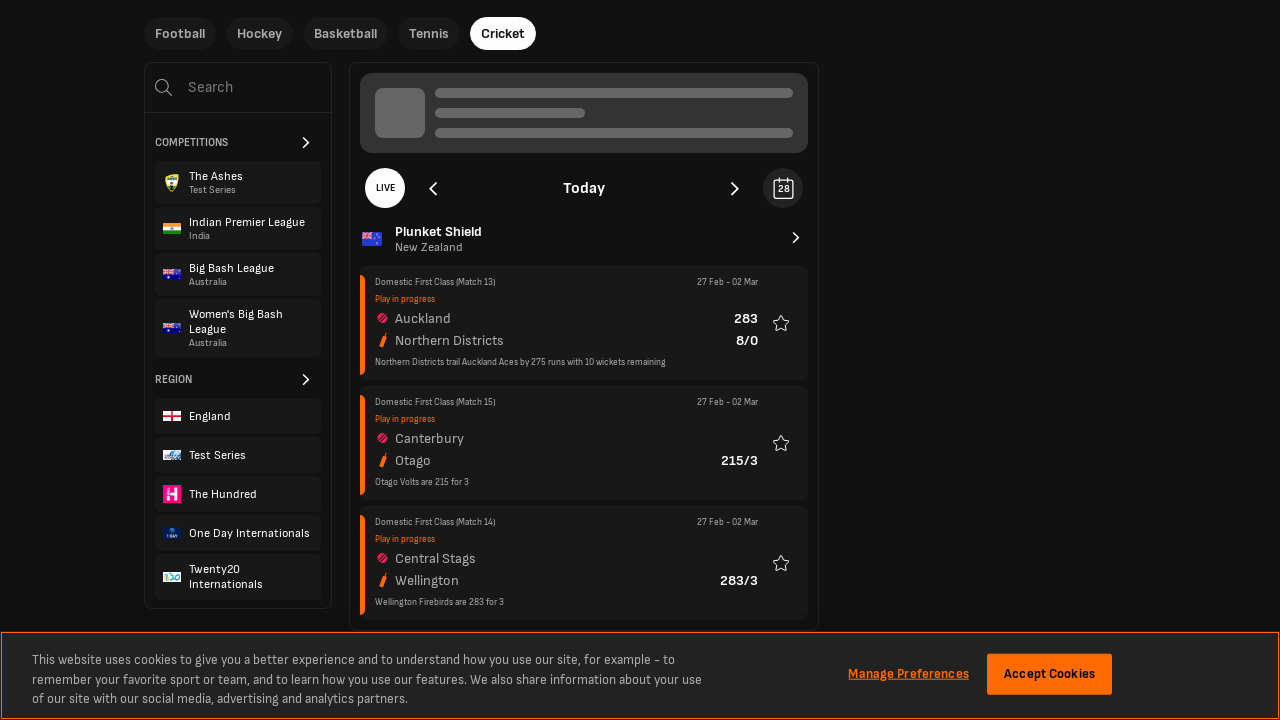

Waited 1 second for content to load
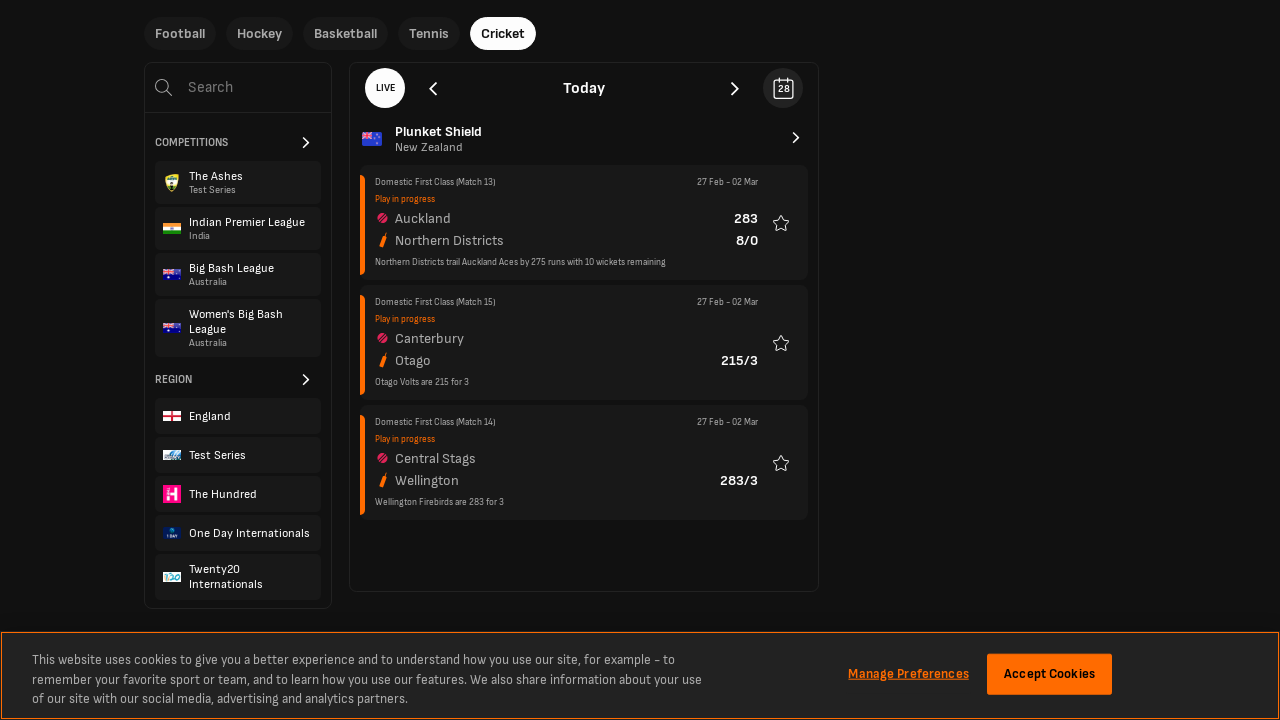

Scrolled down 400 pixels to view more match information
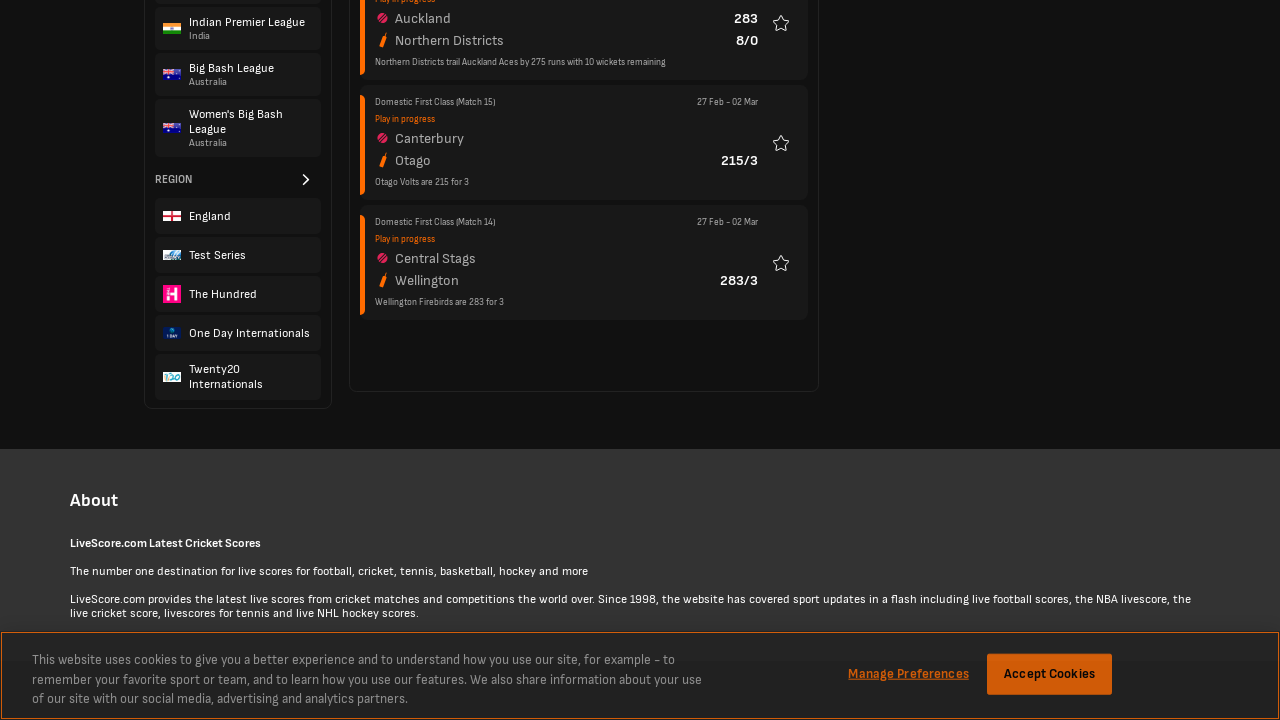

Waited 1 second for content to load
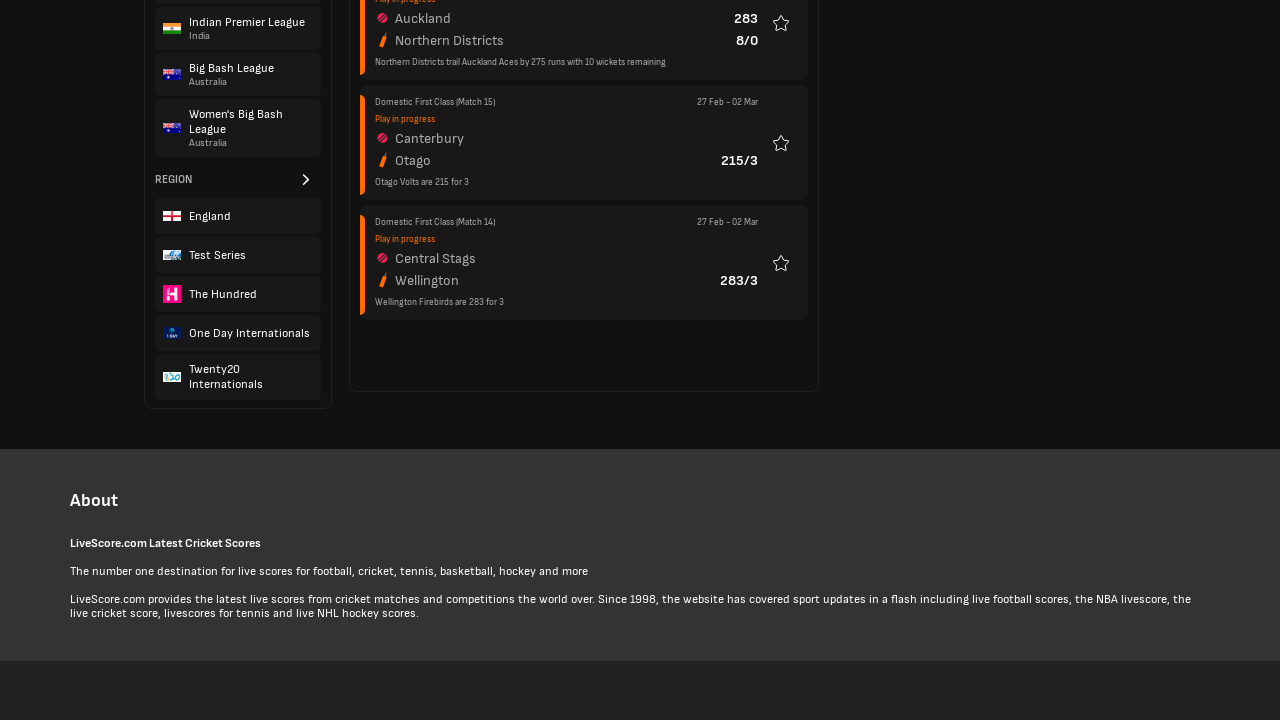

Scrolled down 600 pixels to view additional match details
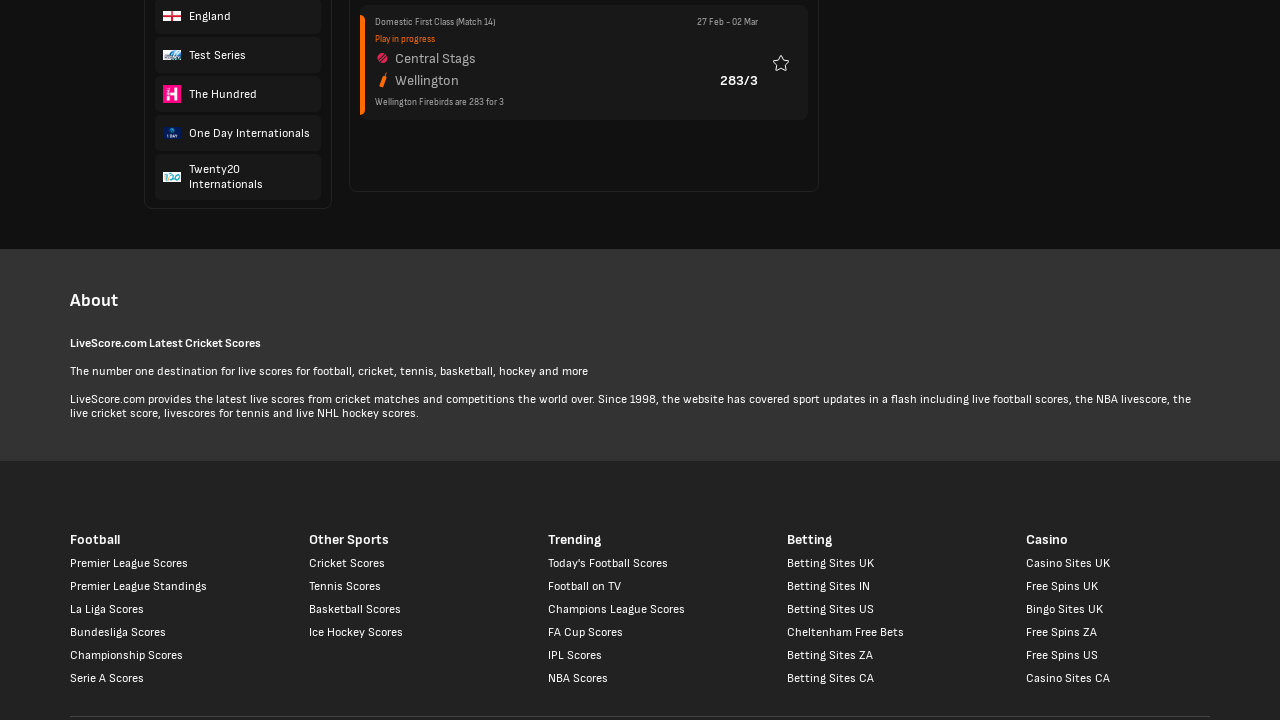

Waited 1 second for content to load
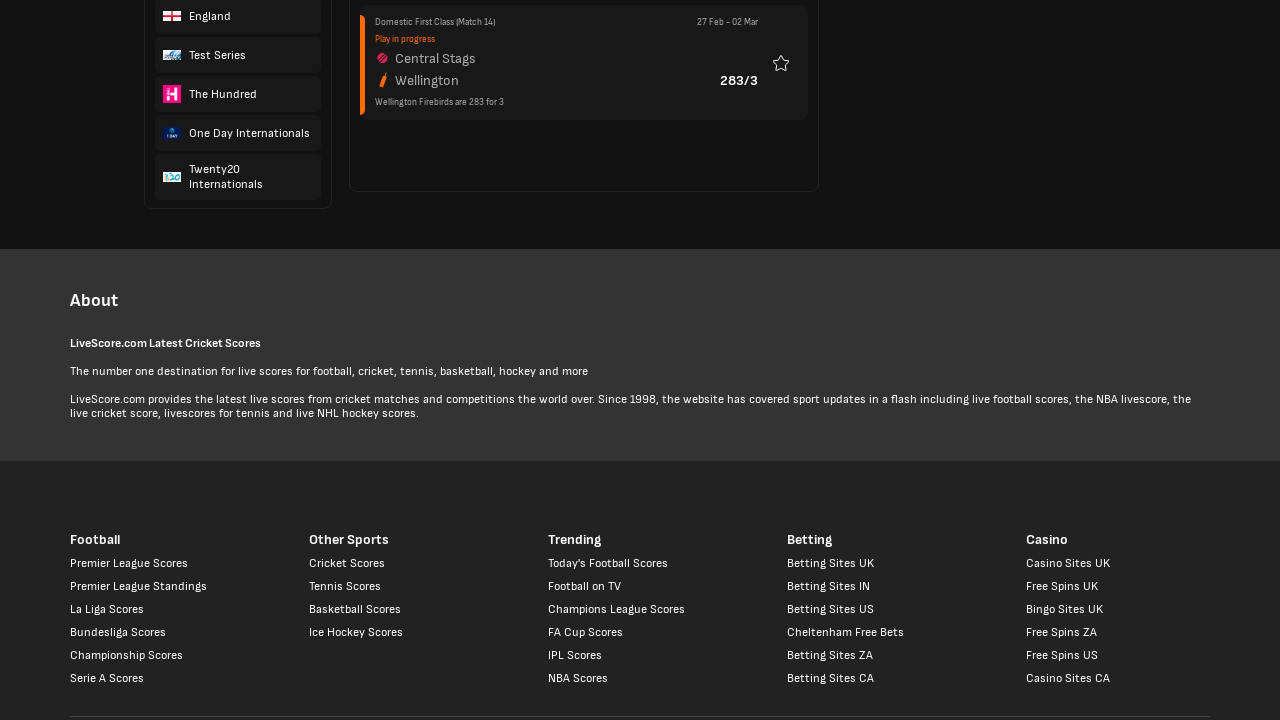

Scrolled down 800 pixels to view bottom cricket match content
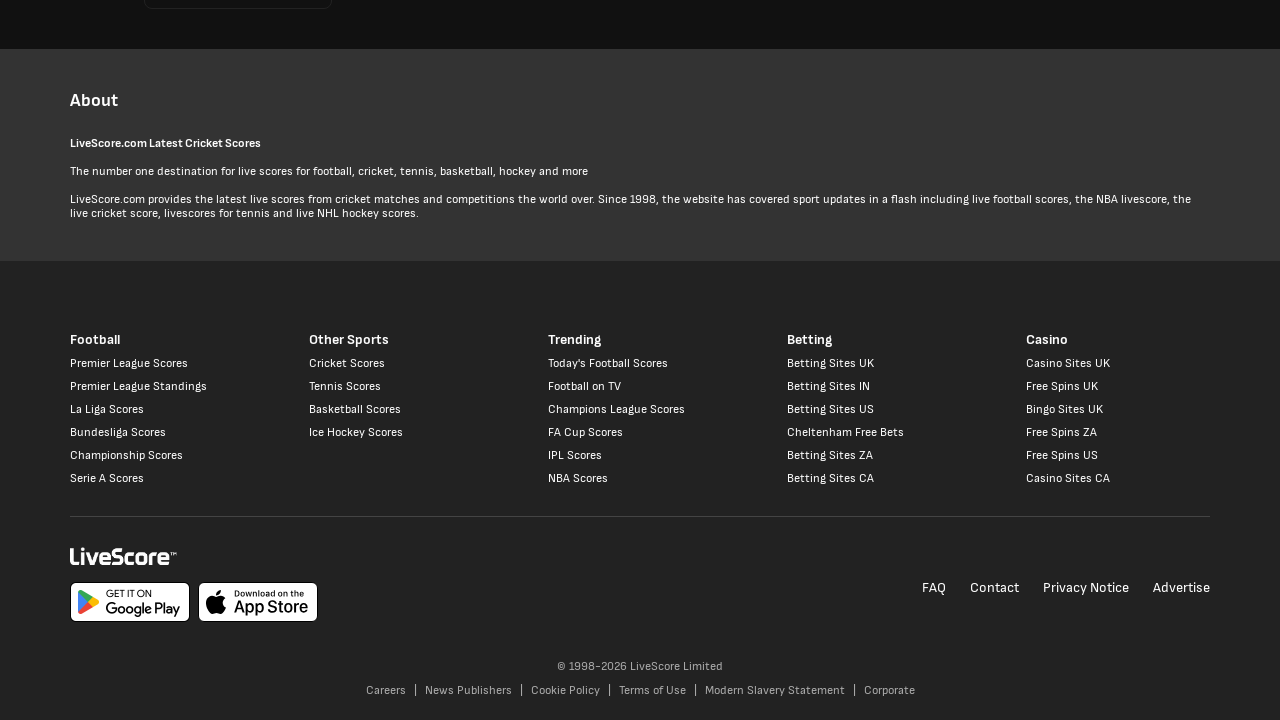

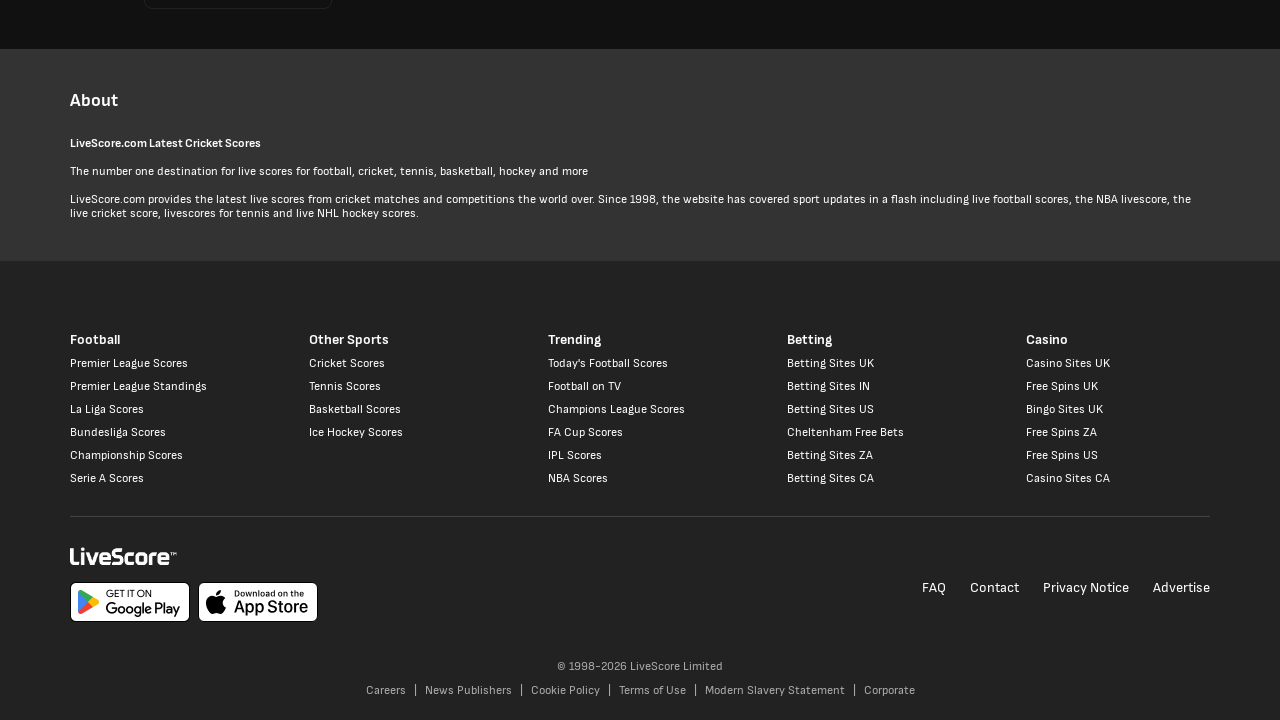